Tests JavaScript confirmation alert handling by clicking a button to trigger an alert, accepting the alert, and verifying the result text displayed on the page.

Starting URL: http://the-internet.herokuapp.com/javascript_alerts

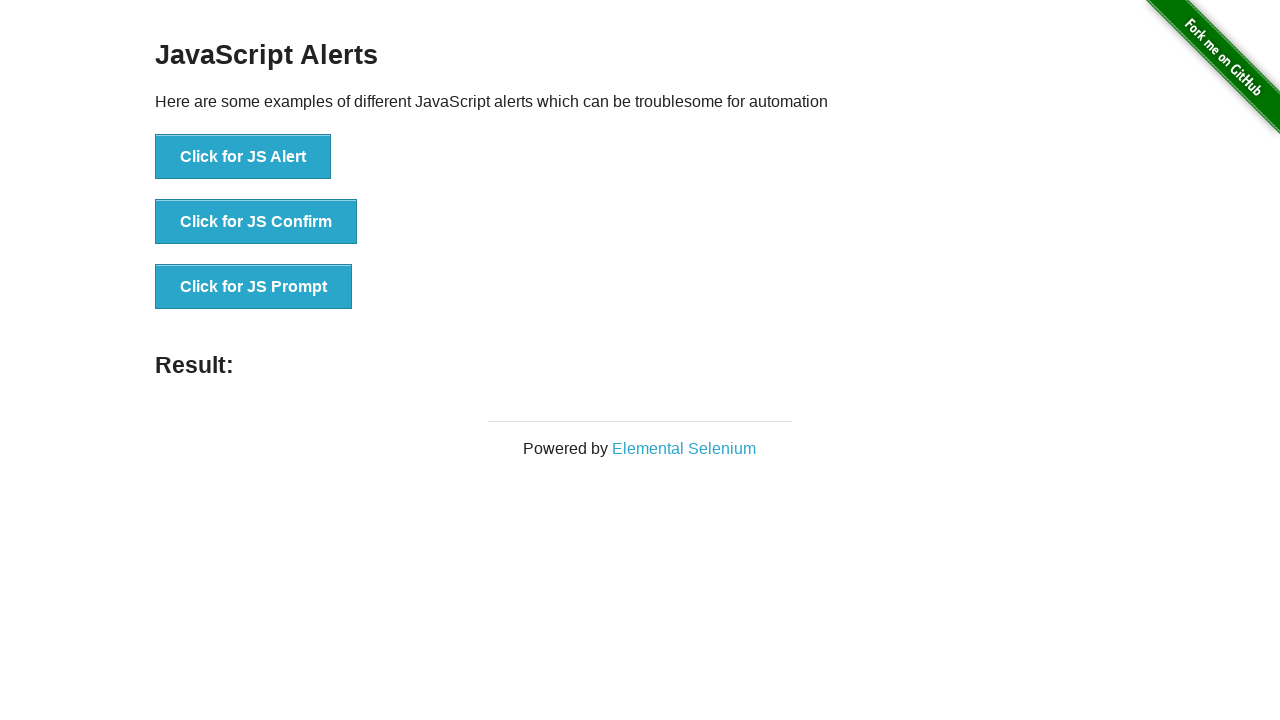

Clicked the second button to trigger JavaScript confirmation alert at (256, 222) on ul > li:nth-child(2) > button
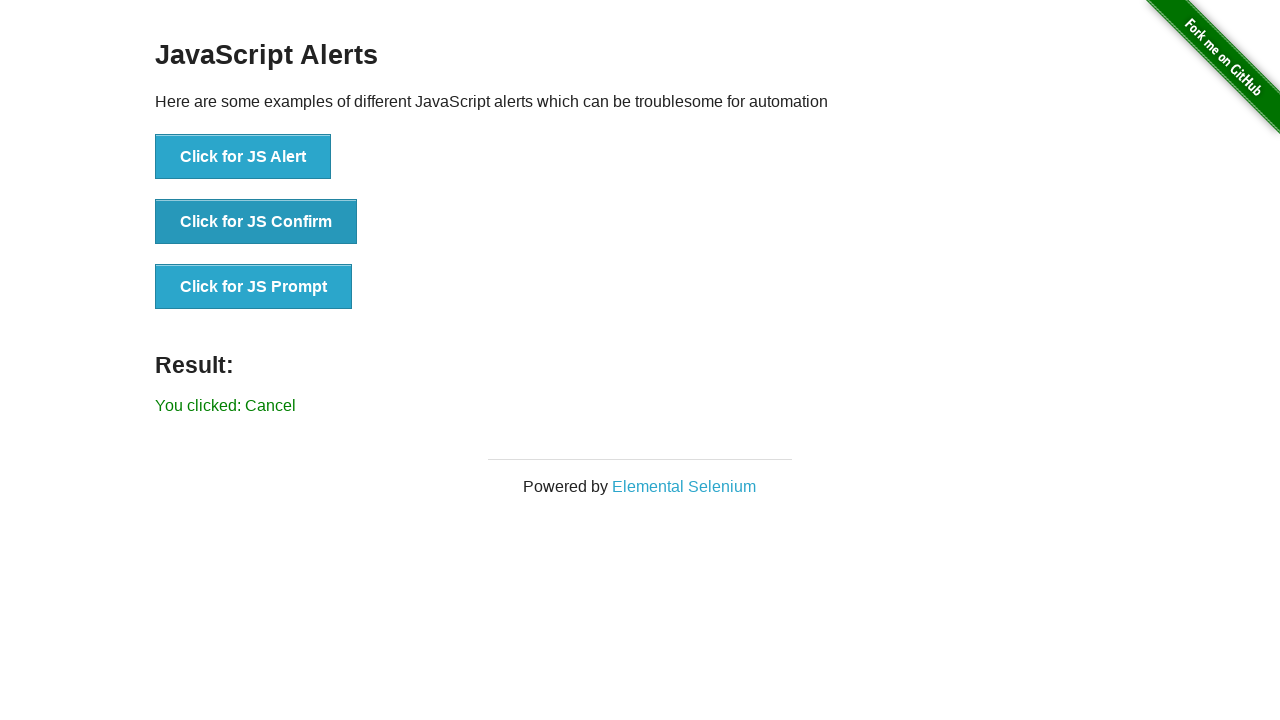

Set up dialog handler to accept alerts
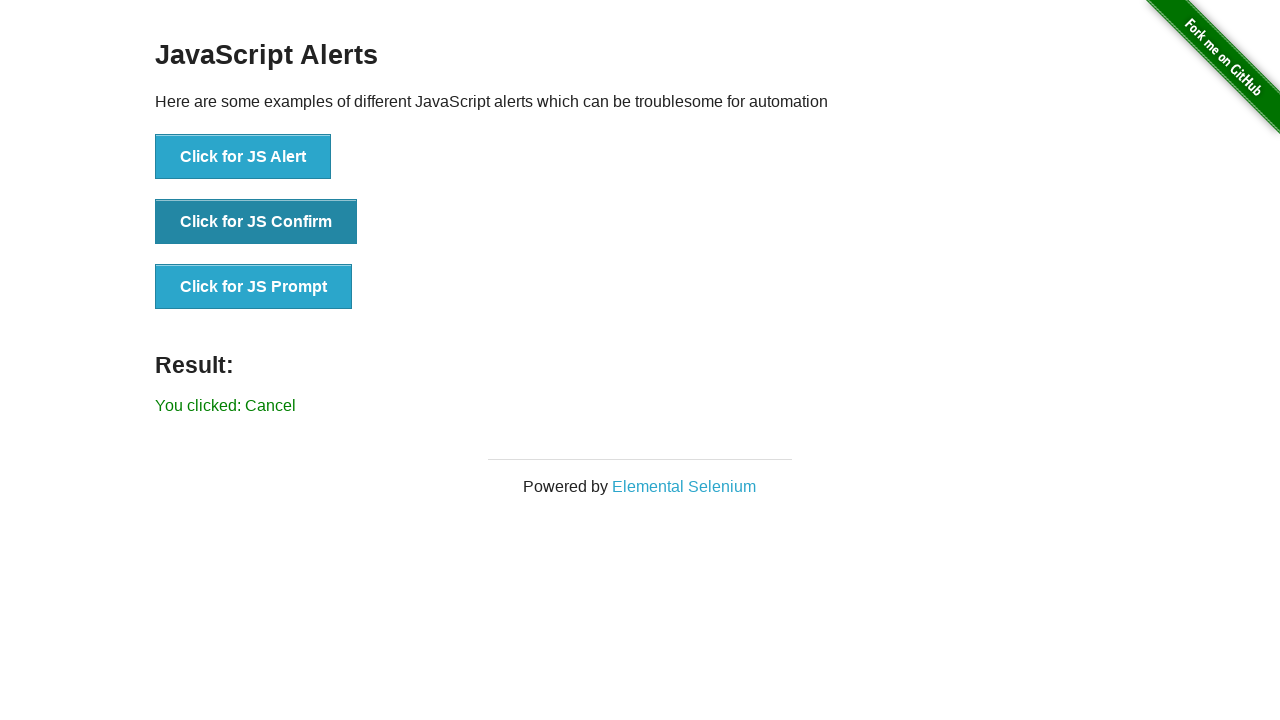

Set up one-time dialog handler to accept the confirmation
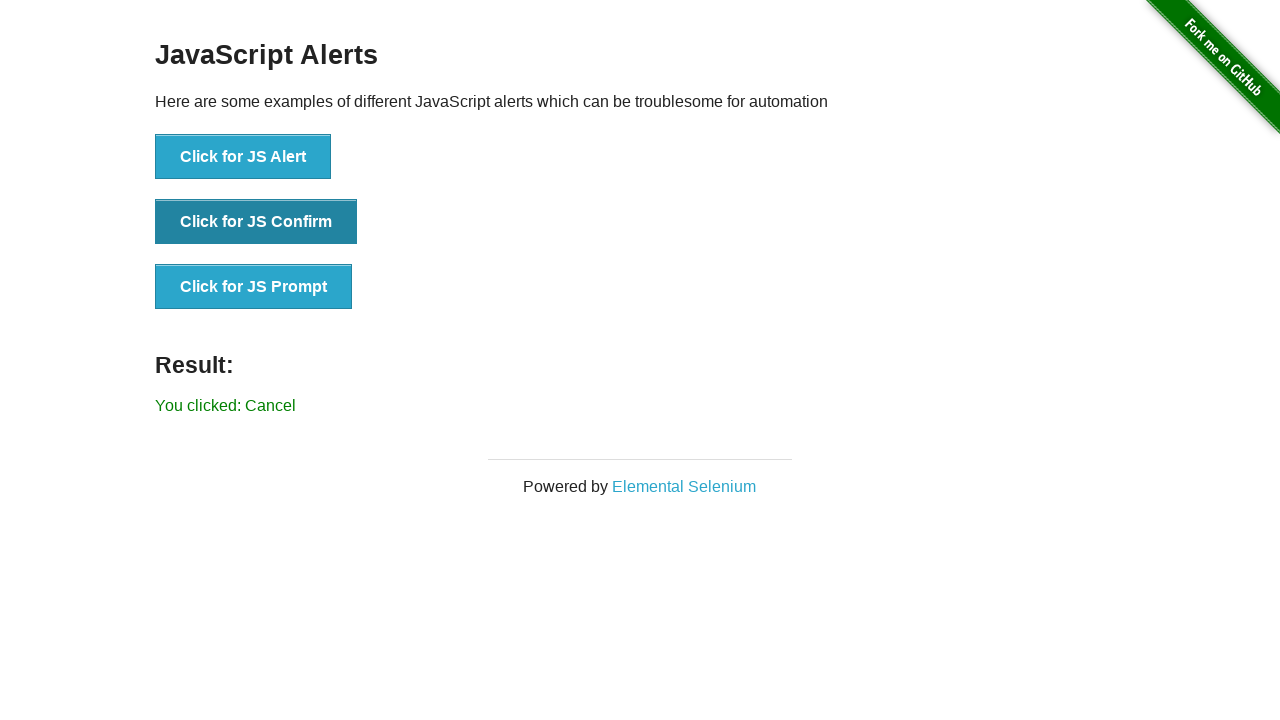

Clicked the second button again with dialog handling in place at (256, 222) on ul > li:nth-child(2) > button
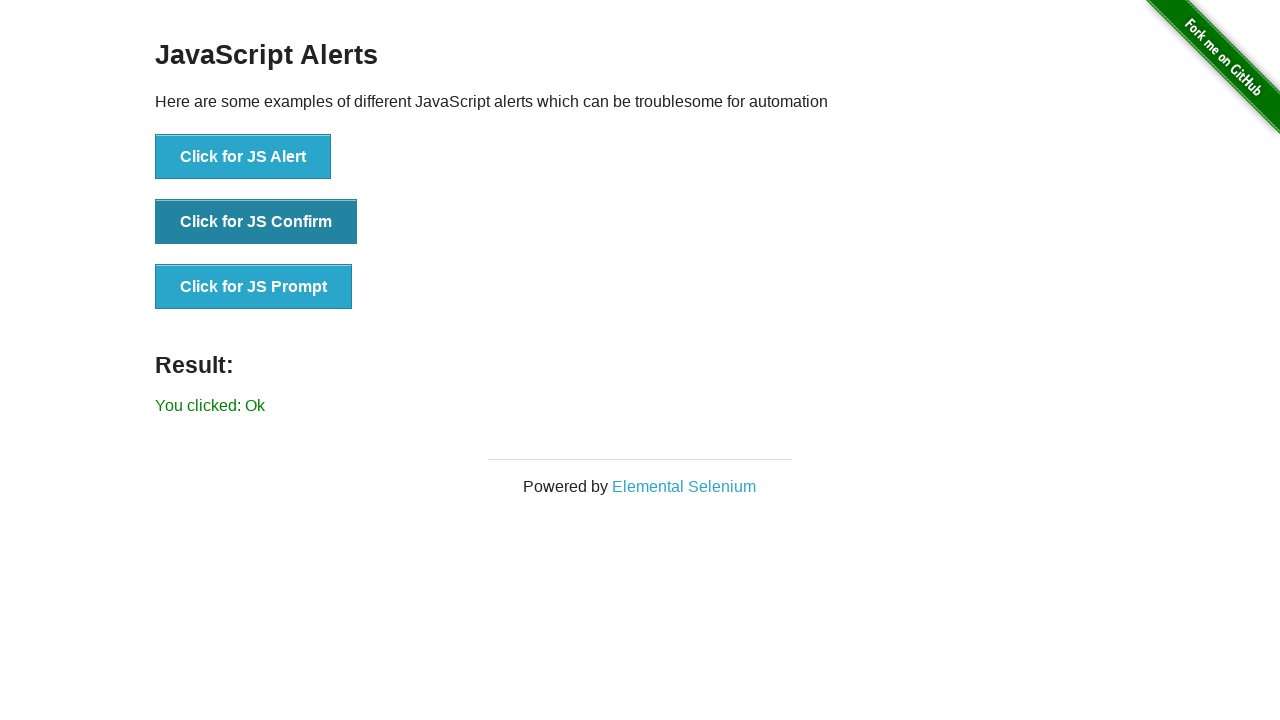

Result text element loaded on page
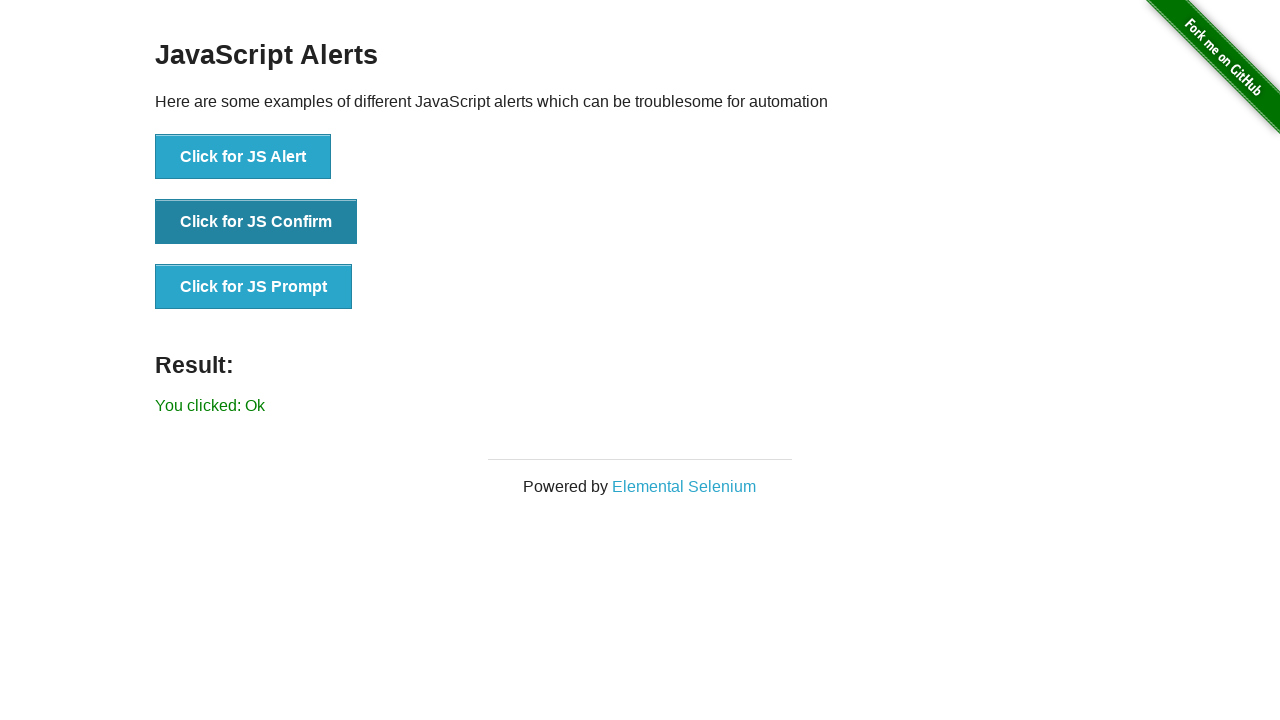

Retrieved result text from page
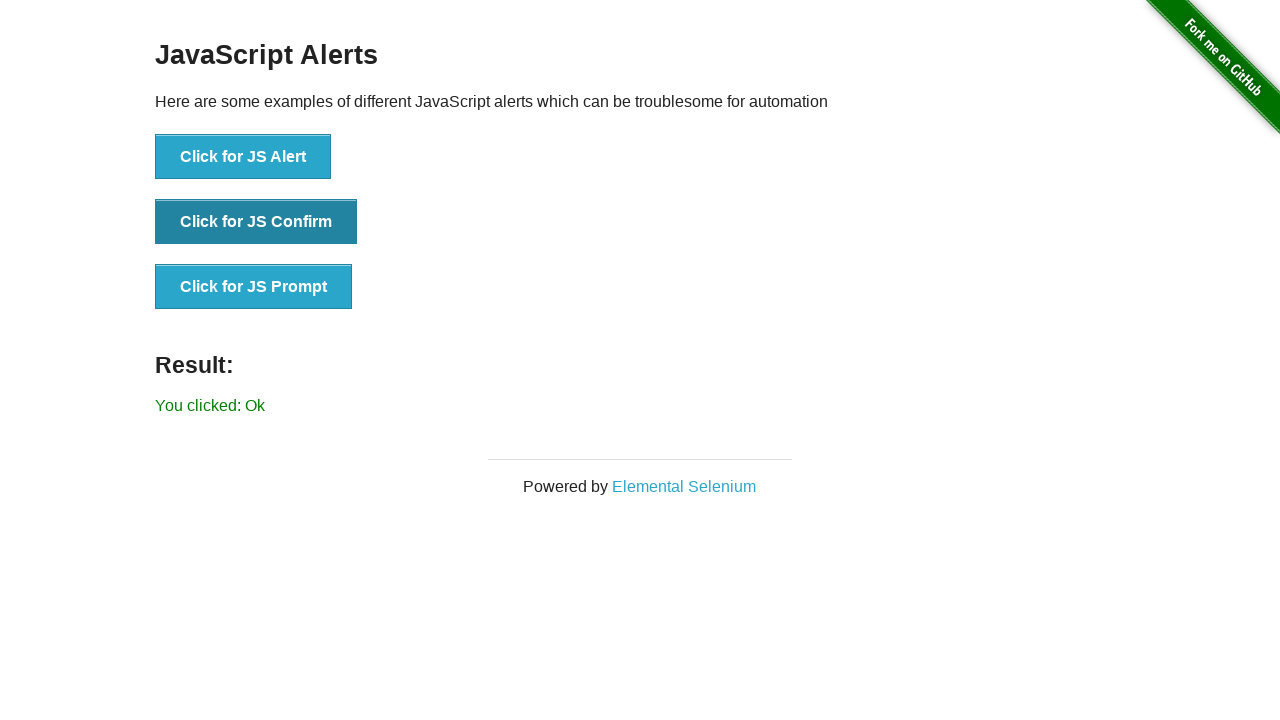

Verified result text equals 'You clicked: Ok'
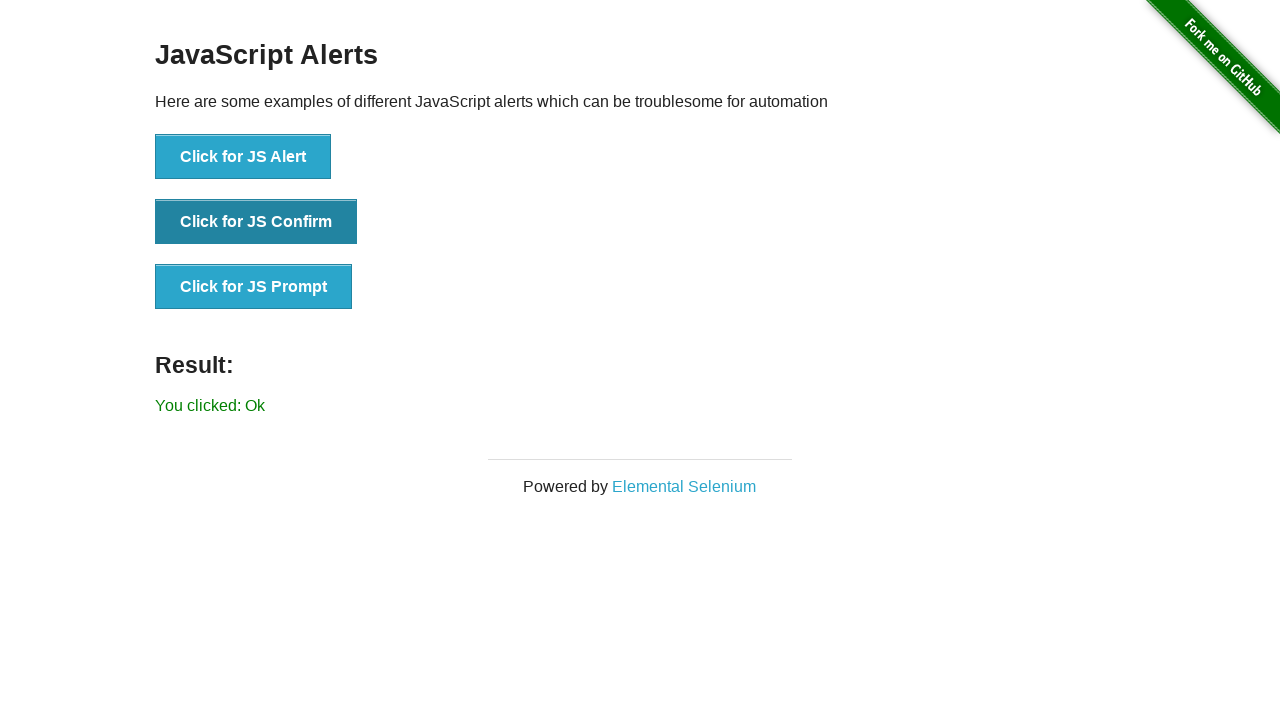

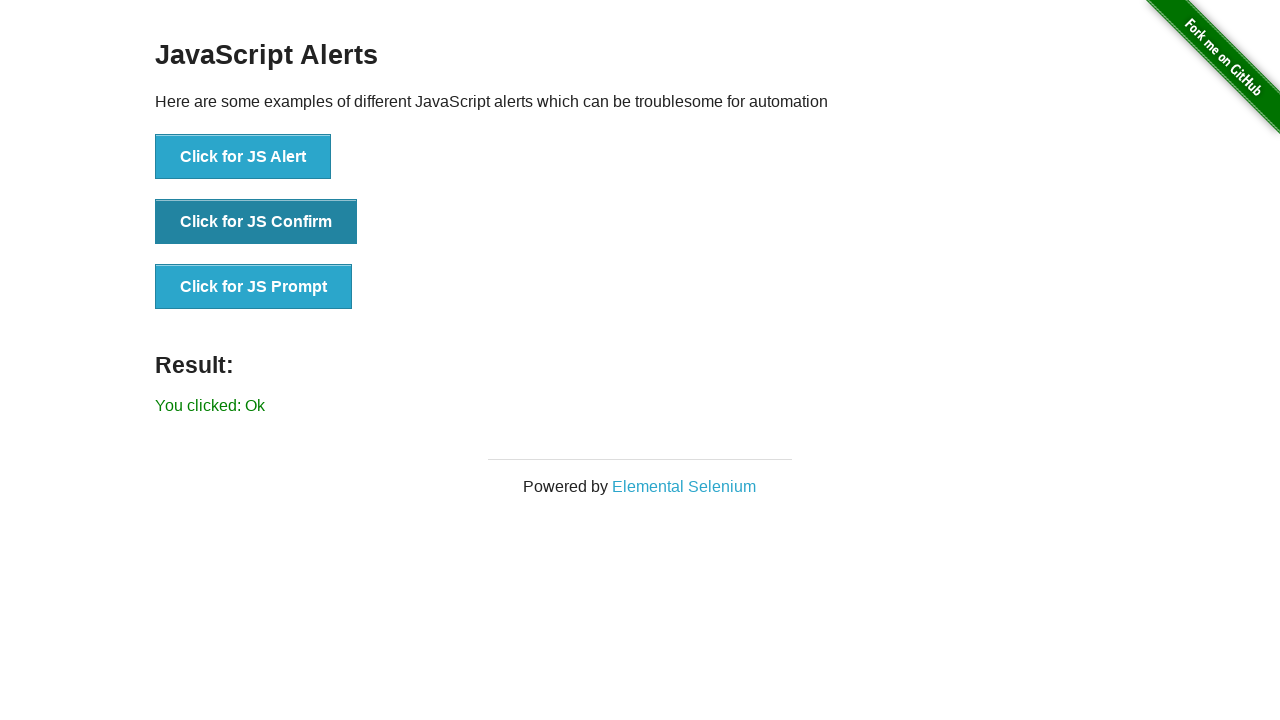